Tests that clicking the Add Element button creates delete buttons by clicking Add three times and verifying three delete buttons appear

Starting URL: https://the-internet.herokuapp.com/add_remove_elements/

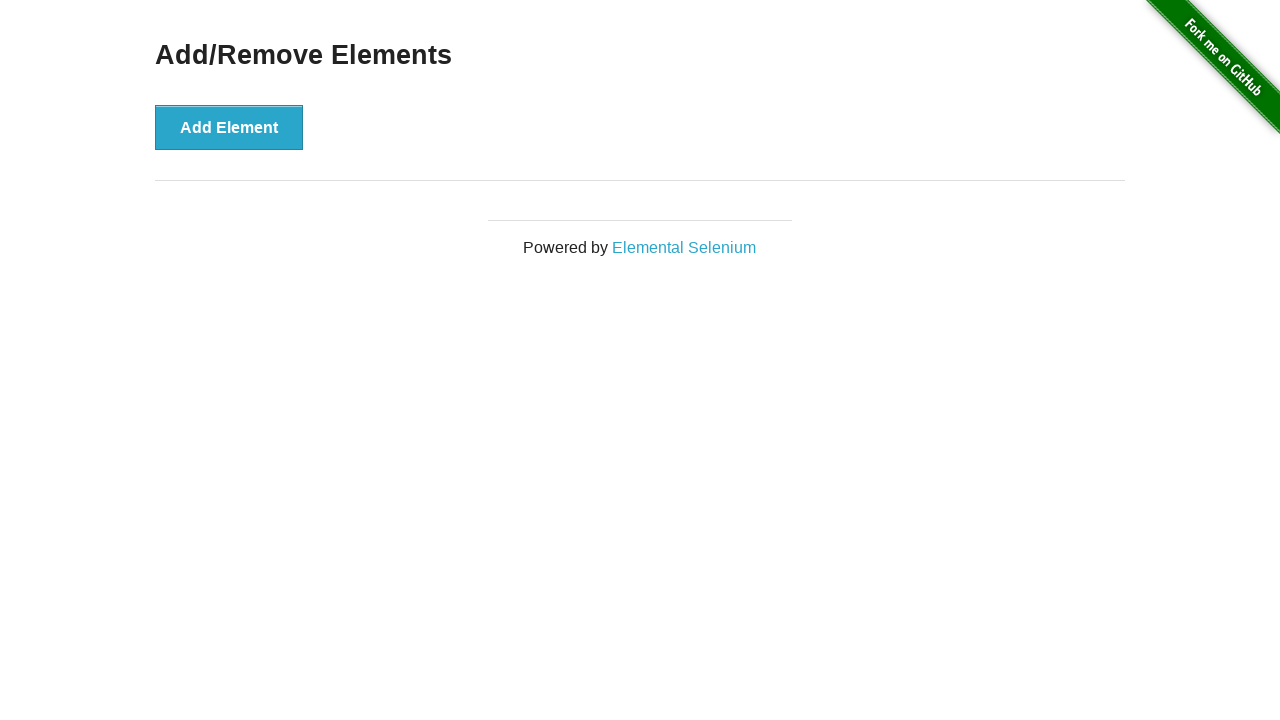

Clicked Add Element button (1st time) at (229, 127) on button[onclick='addElement()']
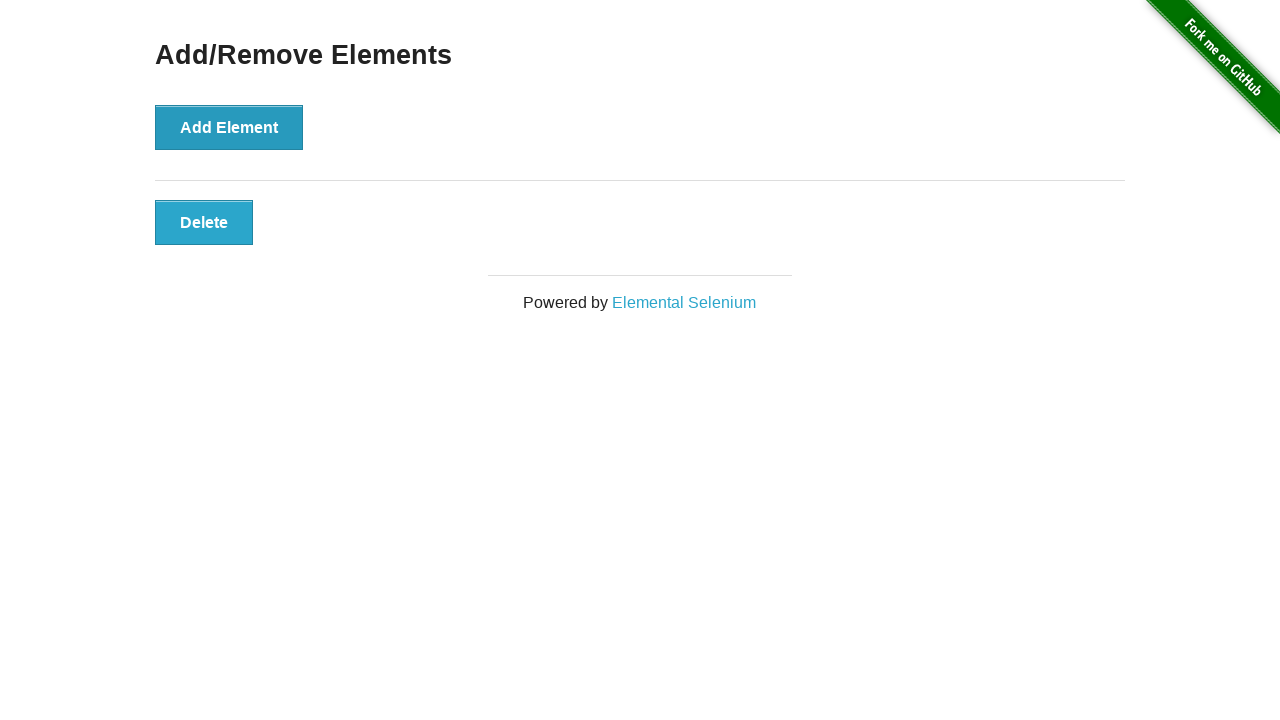

Clicked Add Element button (2nd time) at (229, 127) on button[onclick='addElement()']
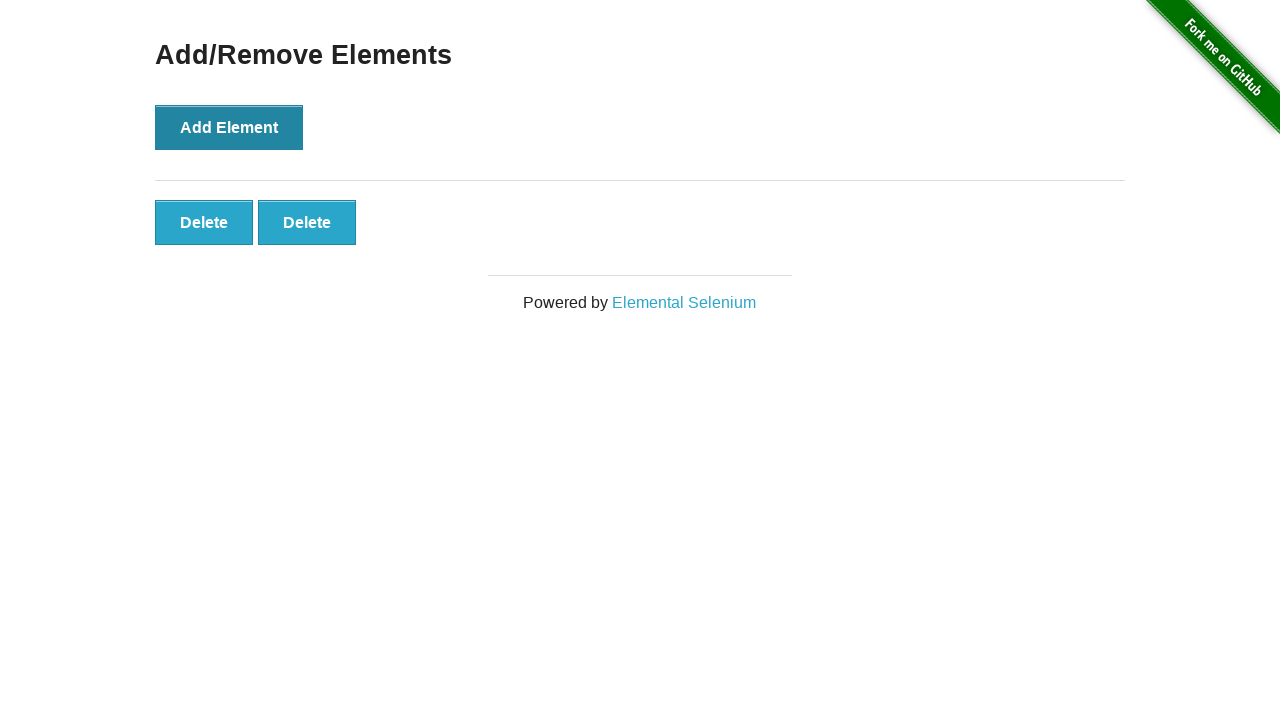

Clicked Add Element button (3rd time) at (229, 127) on button[onclick='addElement()']
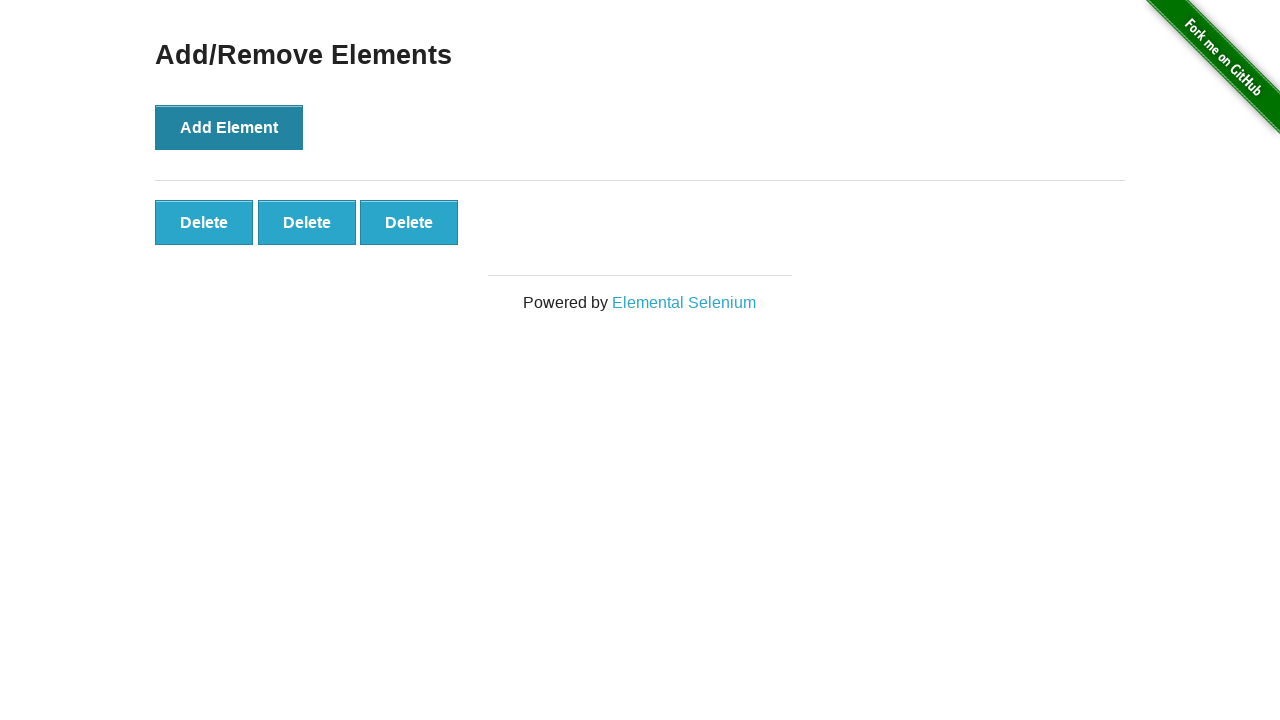

Located all delete buttons with selector '.added-manually'
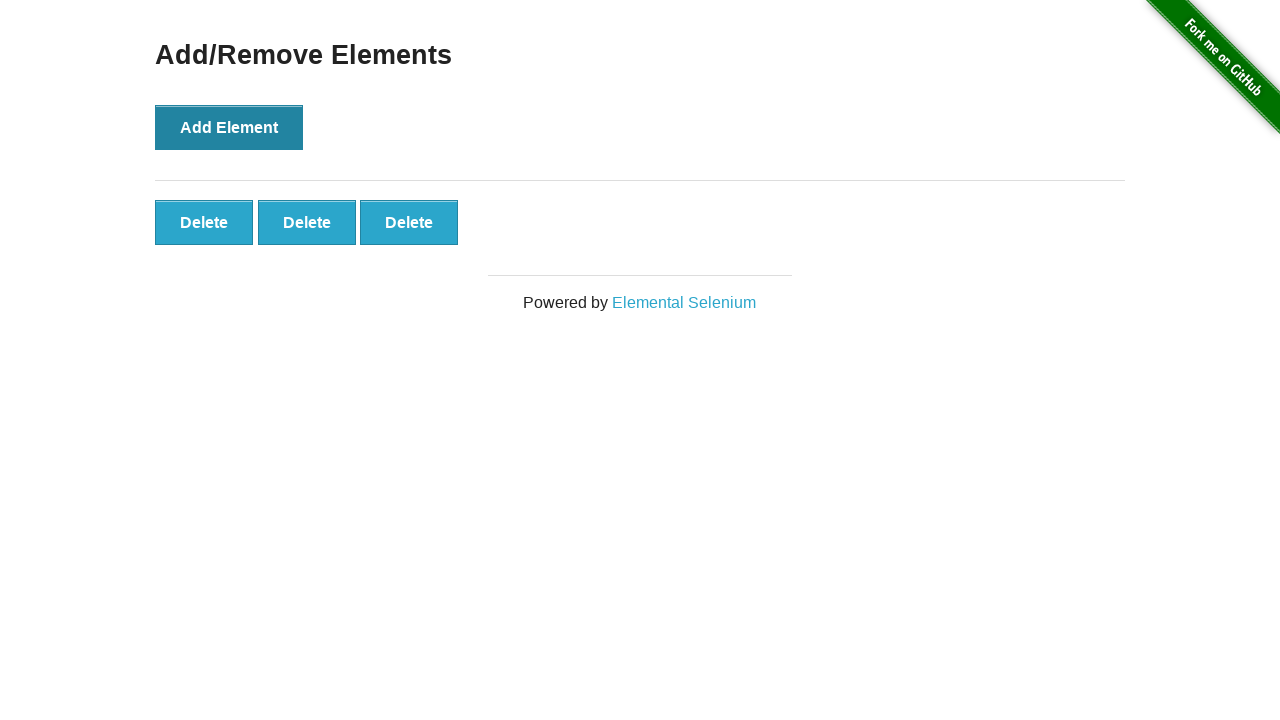

Verified that exactly 3 delete buttons were created
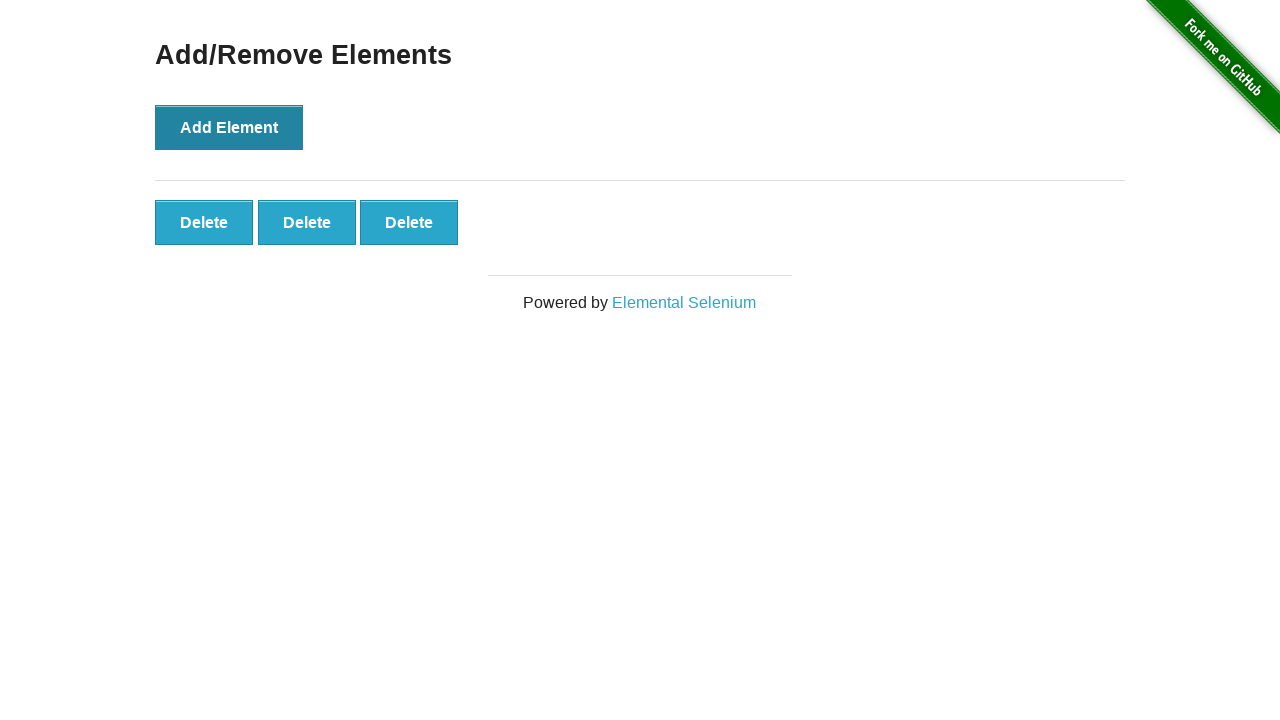

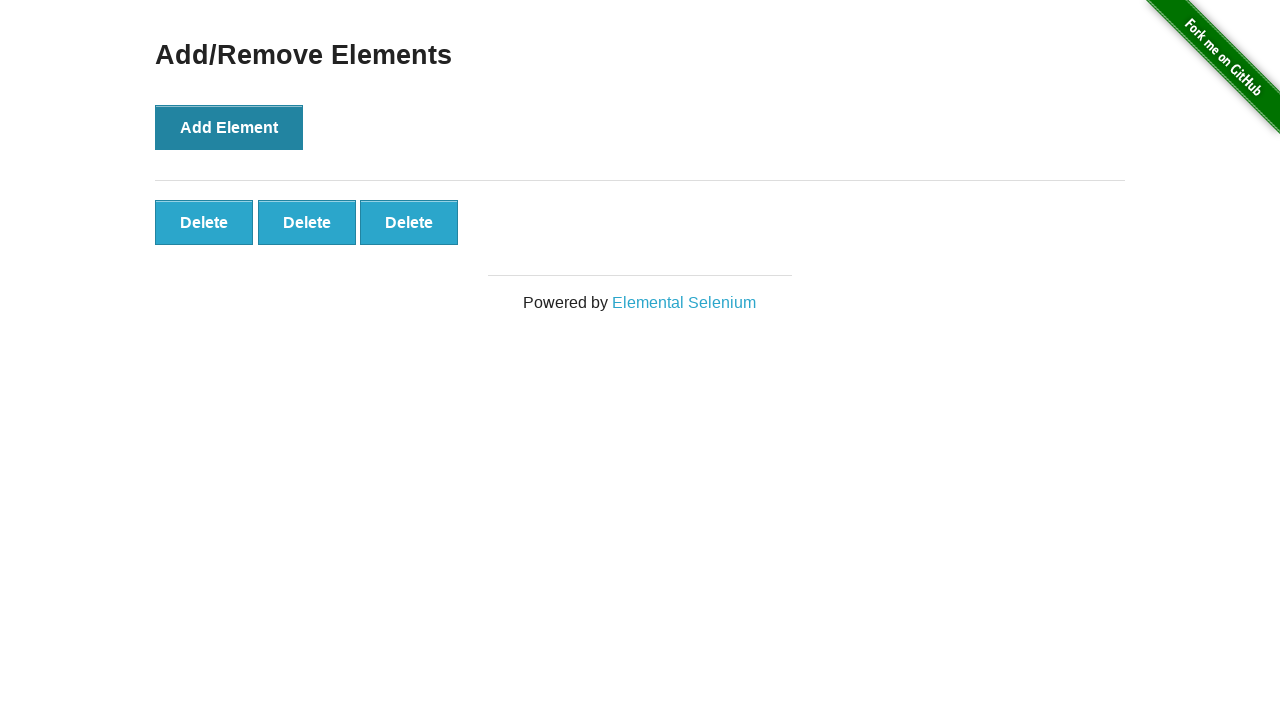